Tests the SpiceJet flight search form by clicking on the origin field and entering an airport code

Starting URL: https://www.spicejet.com/

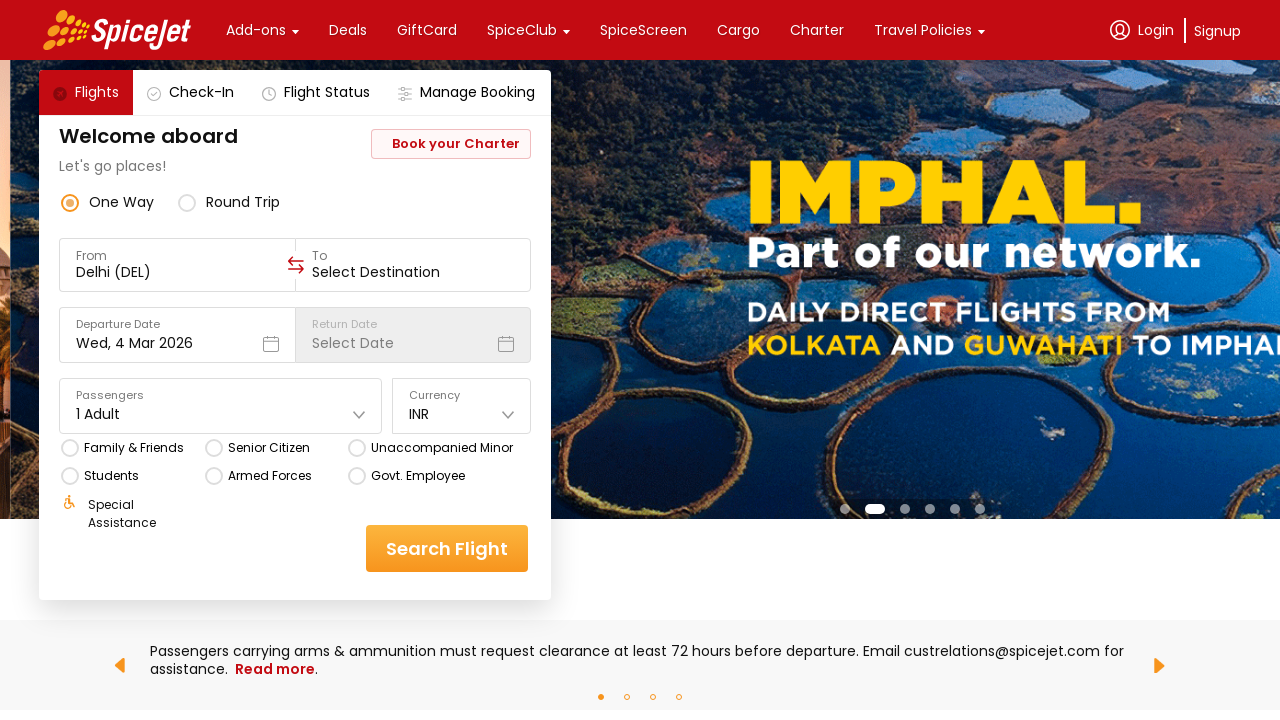

Clicked on the origin/from field in SpiceJet flight search form at (178, 272) on xpath=//div[@data-testid='to-testID-origin']/div/div/input
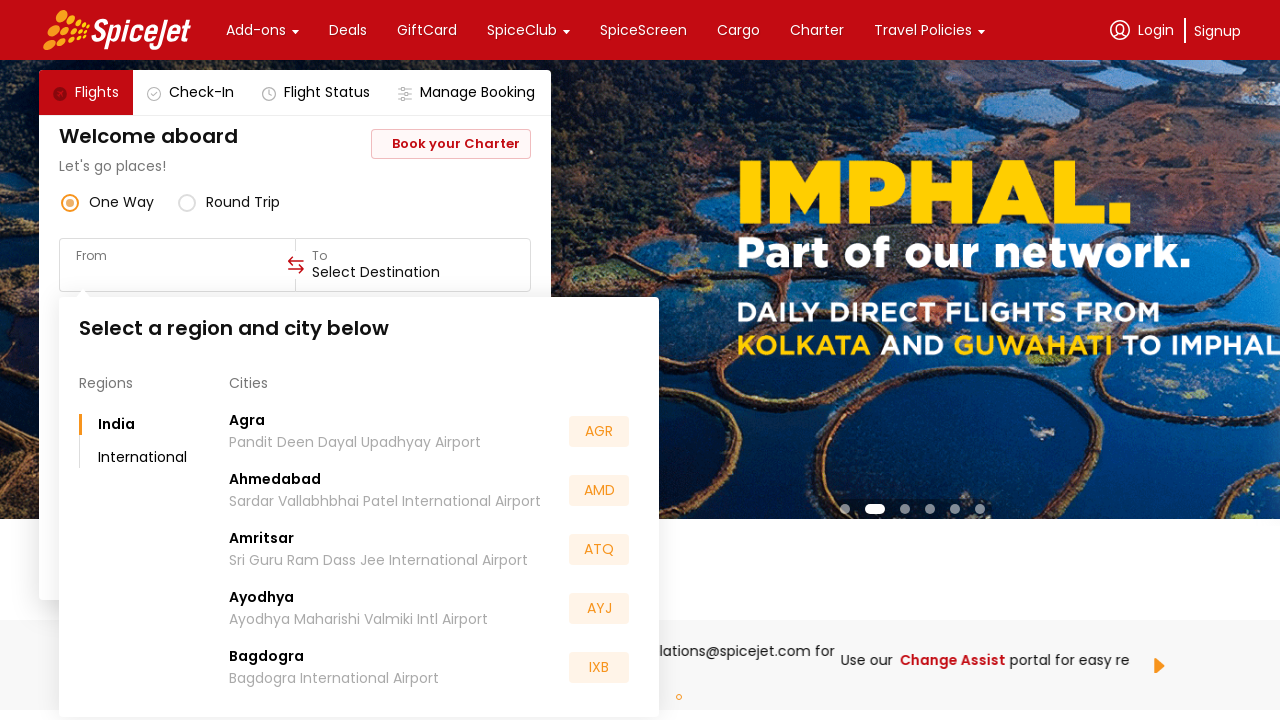

Entered airport code 'BLR' in the origin field on xpath=//div[@data-testid='to-testID-origin']/div/div/input
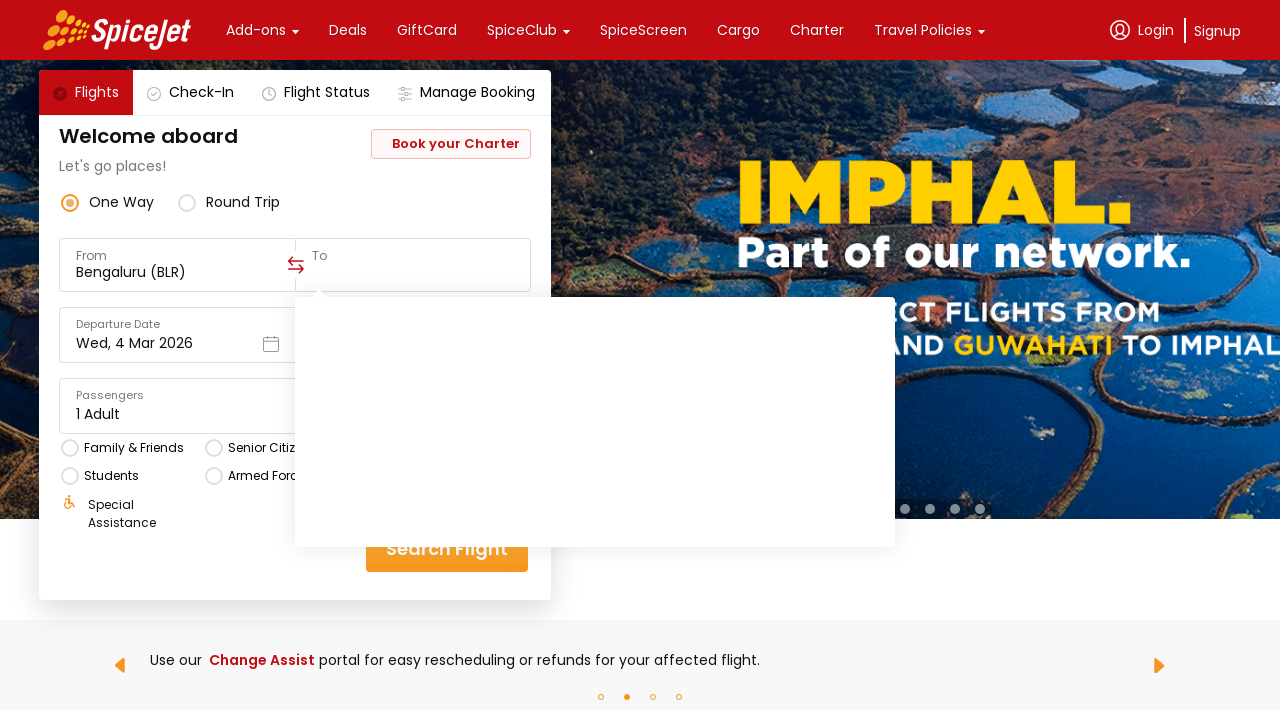

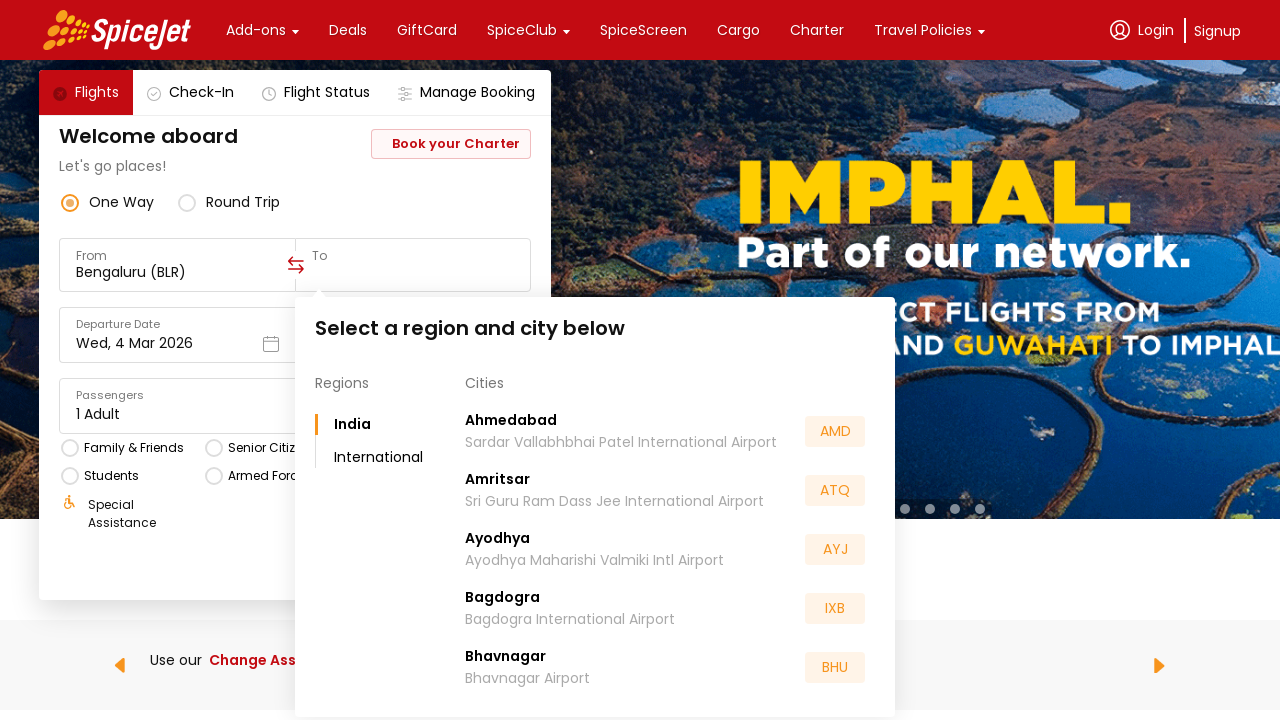